Tests an e-commerce flow by searching for products, adding a specific item to cart, and proceeding through checkout

Starting URL: https://www.rahulshettyacademy.com/seleniumPractise/#/

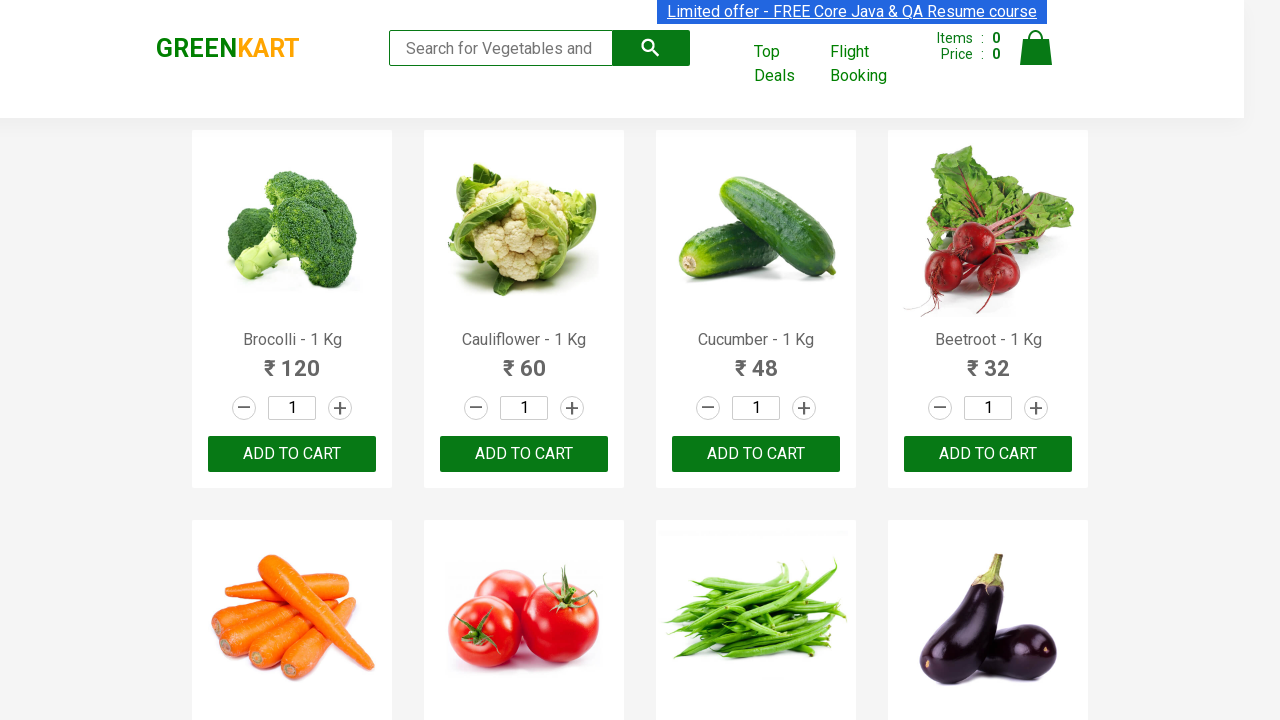

Filled search box with 'ca' to search for products on .search-keyword
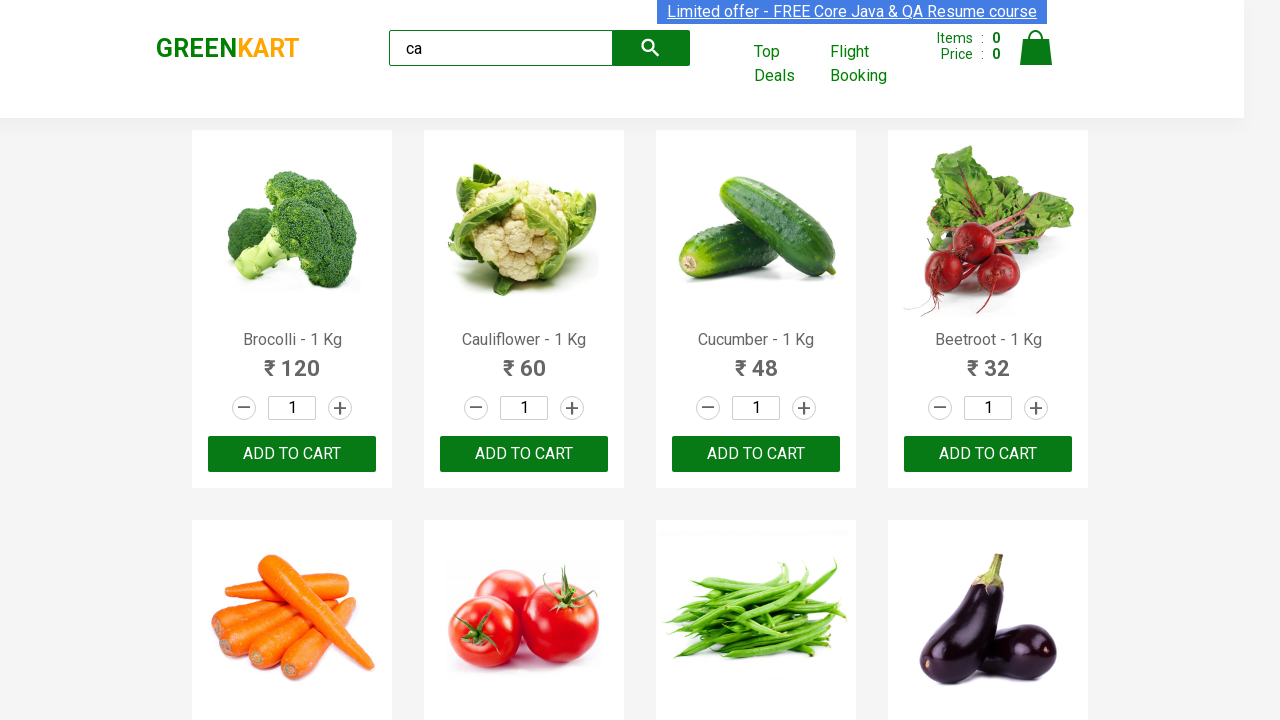

Waited 2 seconds for products to load
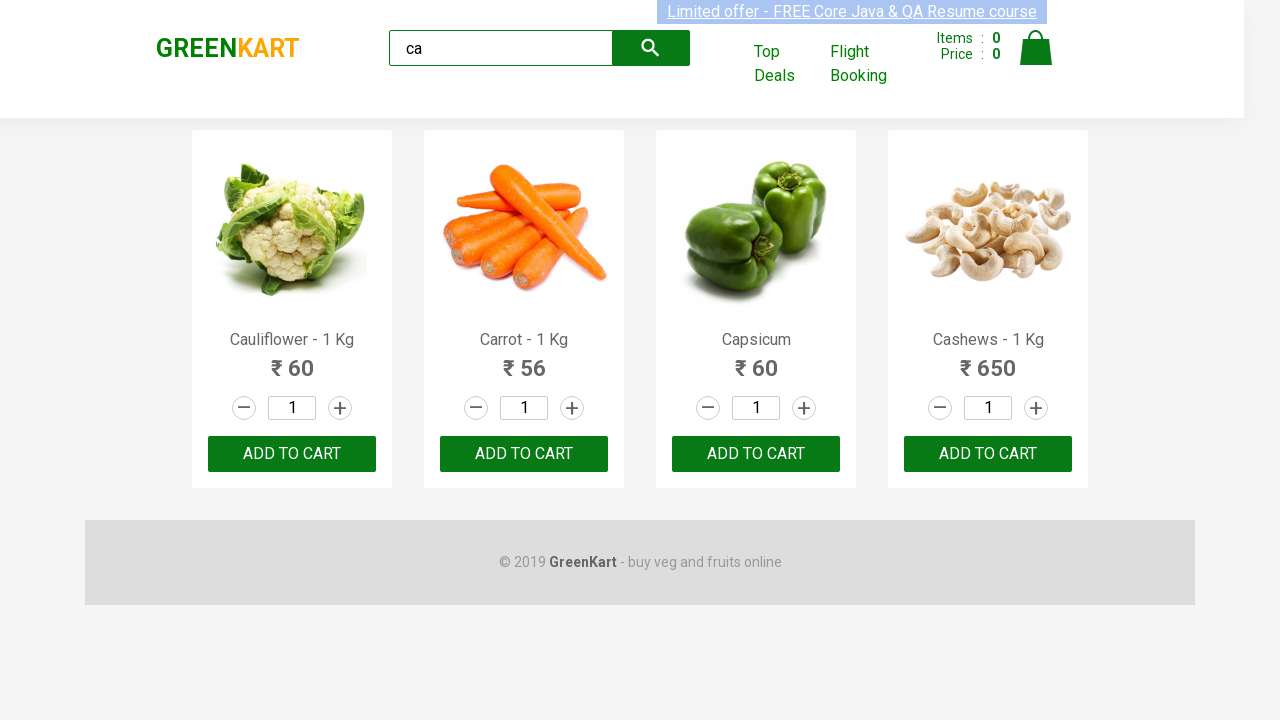

Retrieved list of available products
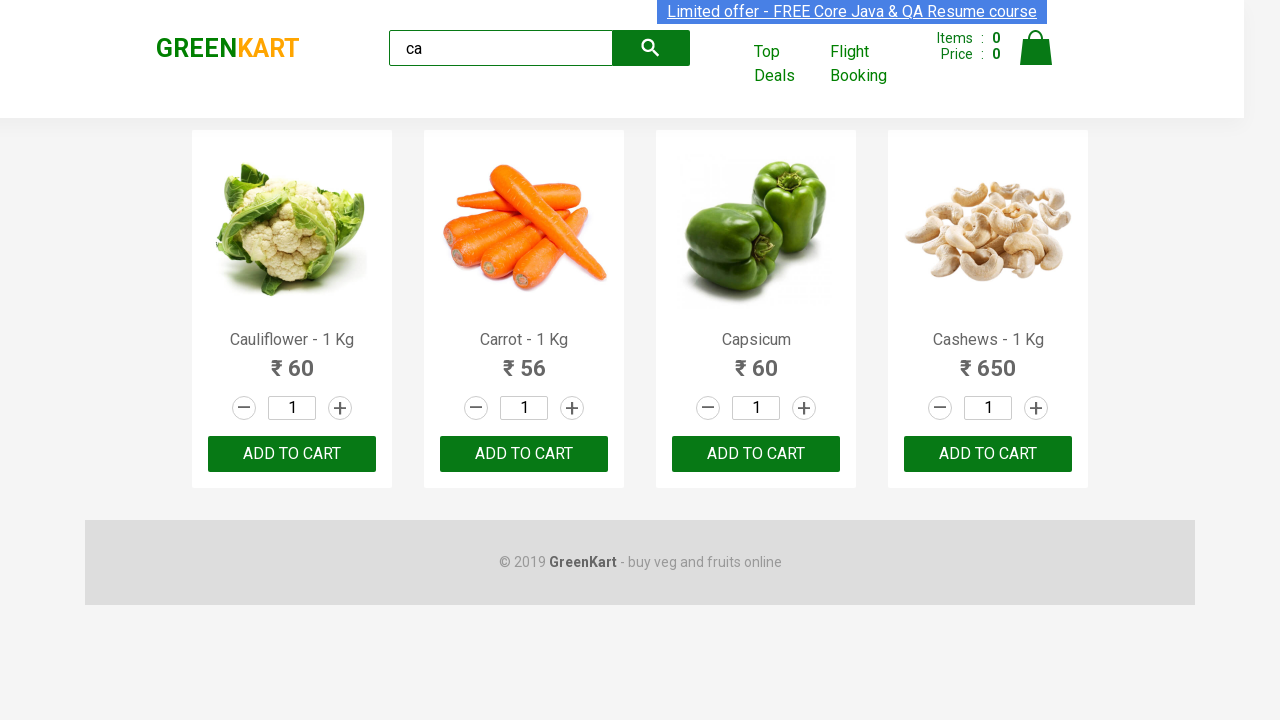

Found Cashews product and clicked 'Add to cart' button at (988, 454) on .products .product >> nth=3 >> button
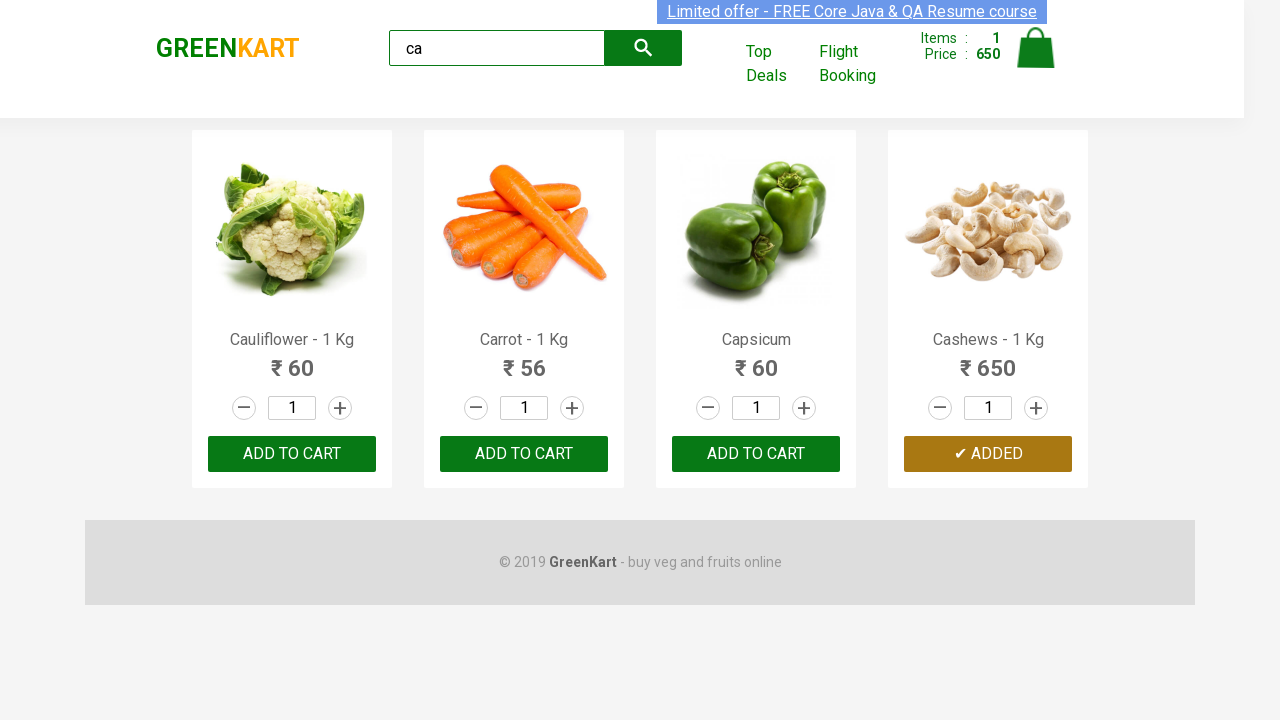

Clicked cart icon to view shopping cart at (1036, 48) on .cart-icon > img
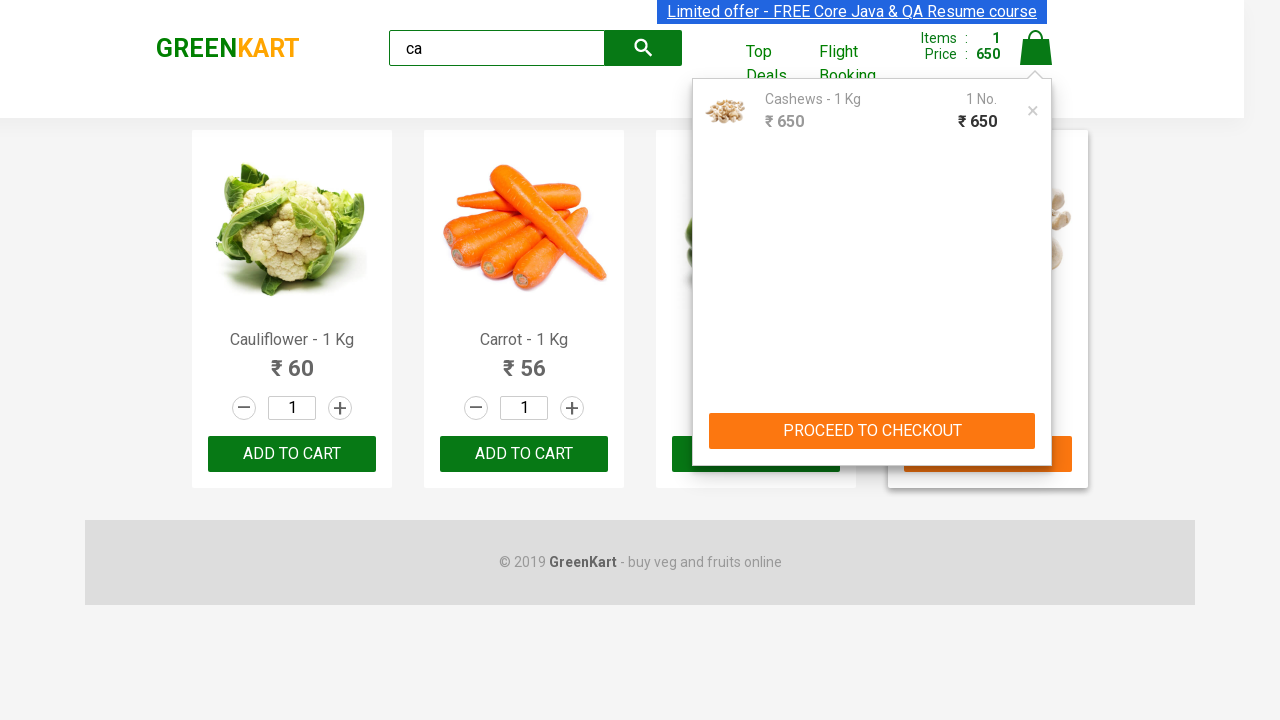

Clicked 'PROCEED TO CHECKOUT' button at (872, 431) on internal:text="PROCEED TO CHECKOUT"i
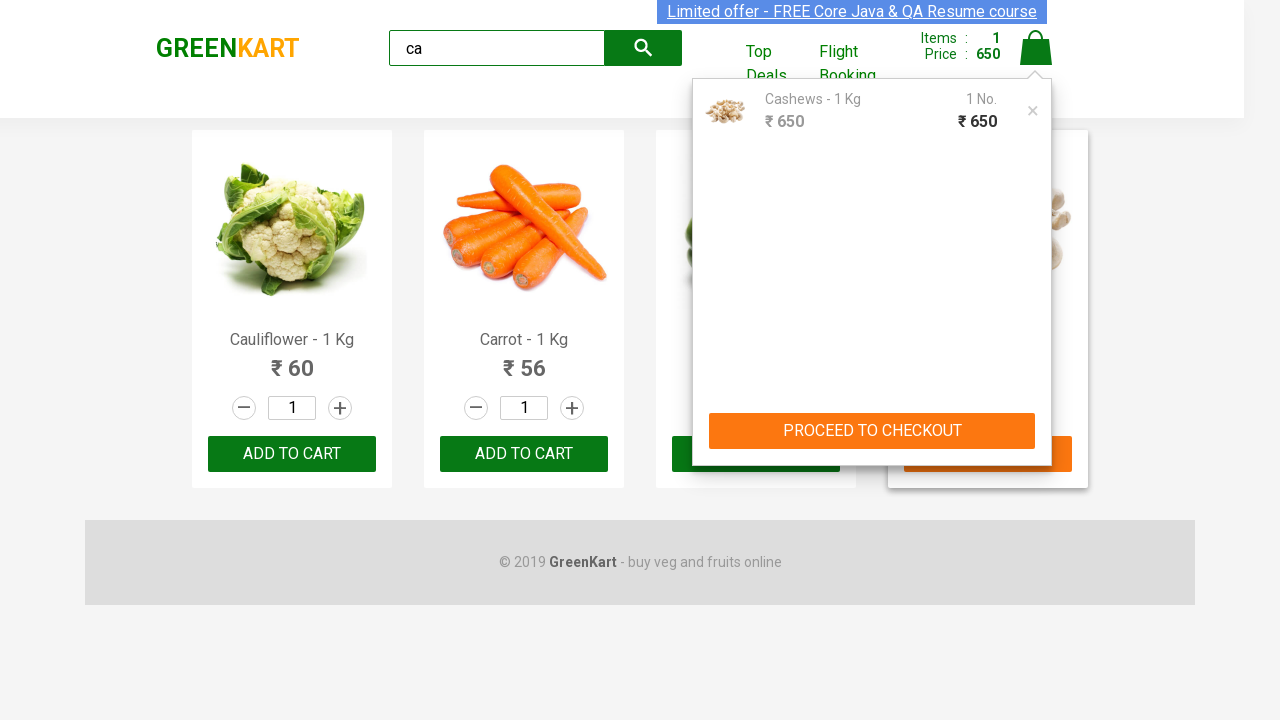

Clicked 'Place Order' button to complete purchase at (1036, 420) on internal:text="Place Order"i
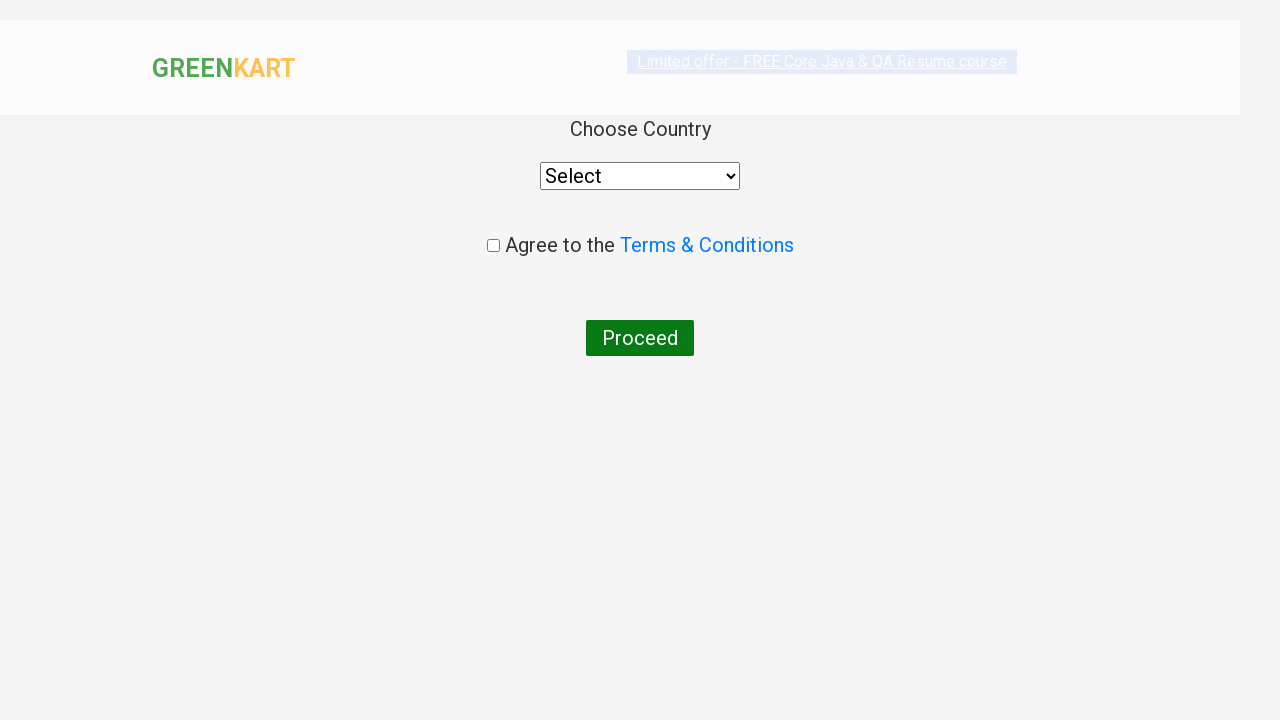

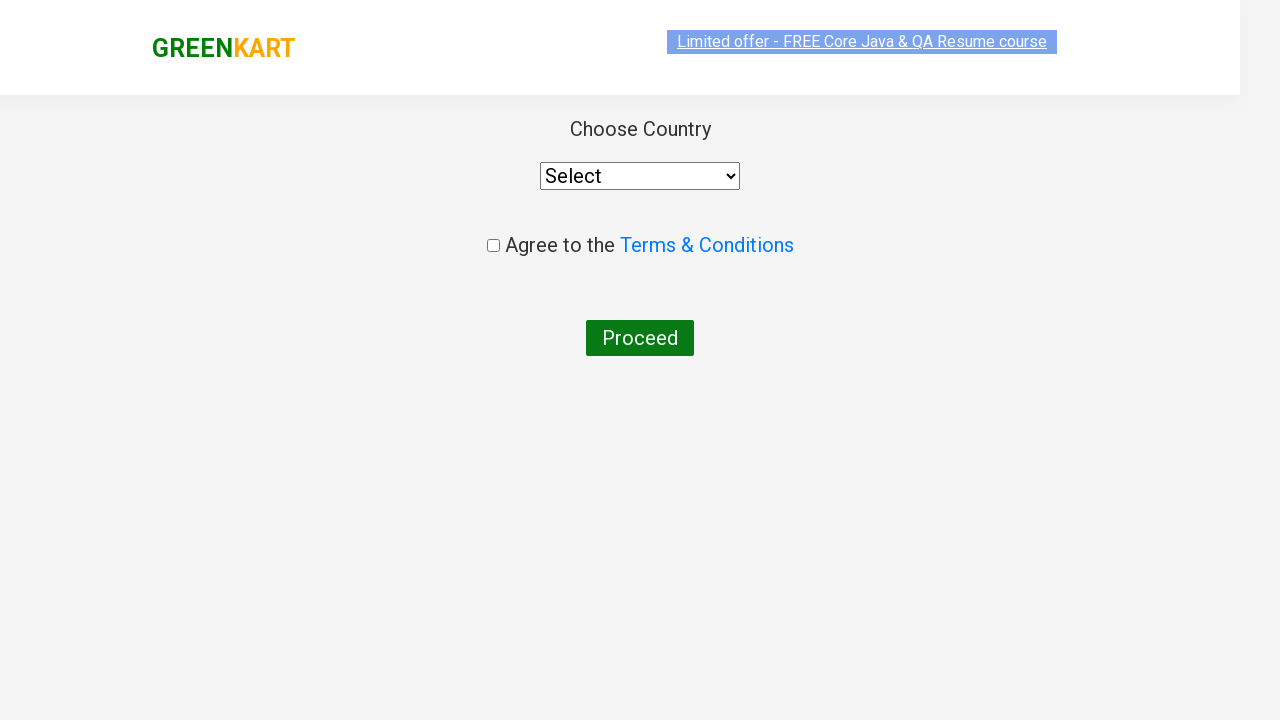